Tests keyboard input functionality by typing text, selecting all with Ctrl+A, and deleting with backspace

Starting URL: https://the-internet.herokuapp.com/key_presses

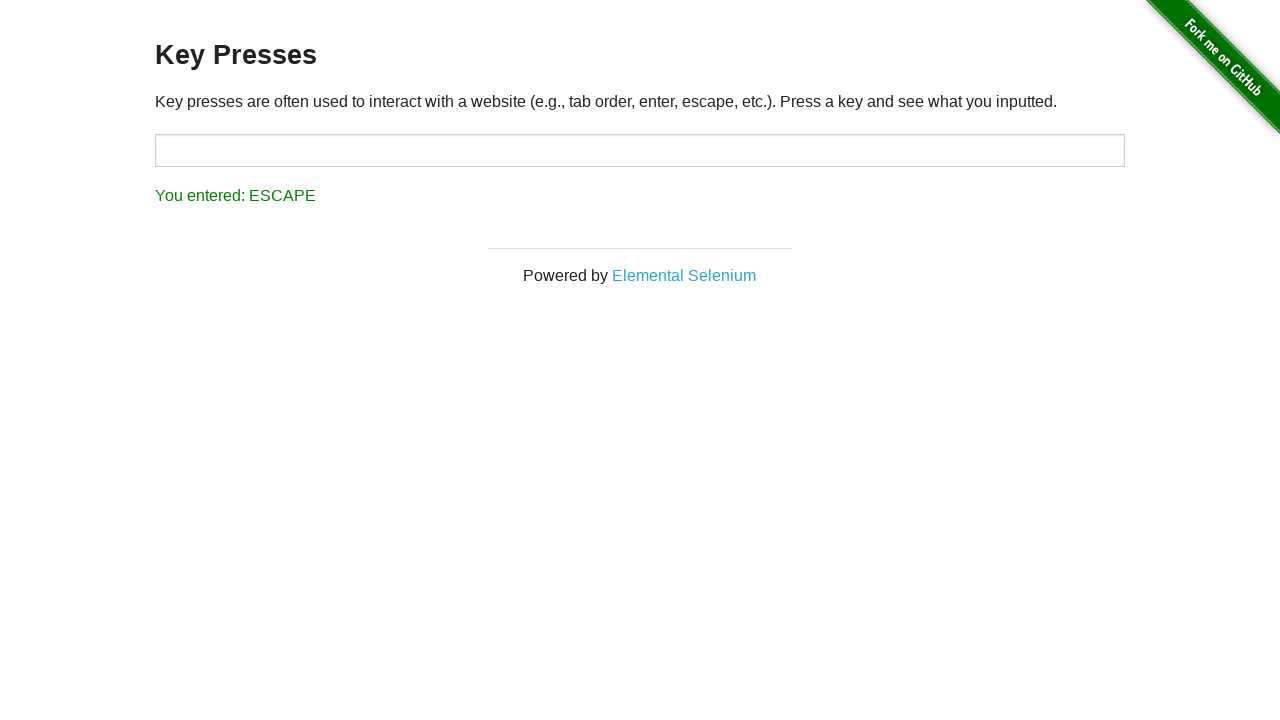

Typed random text 'hsgejflgewflgl' into the input field on #target
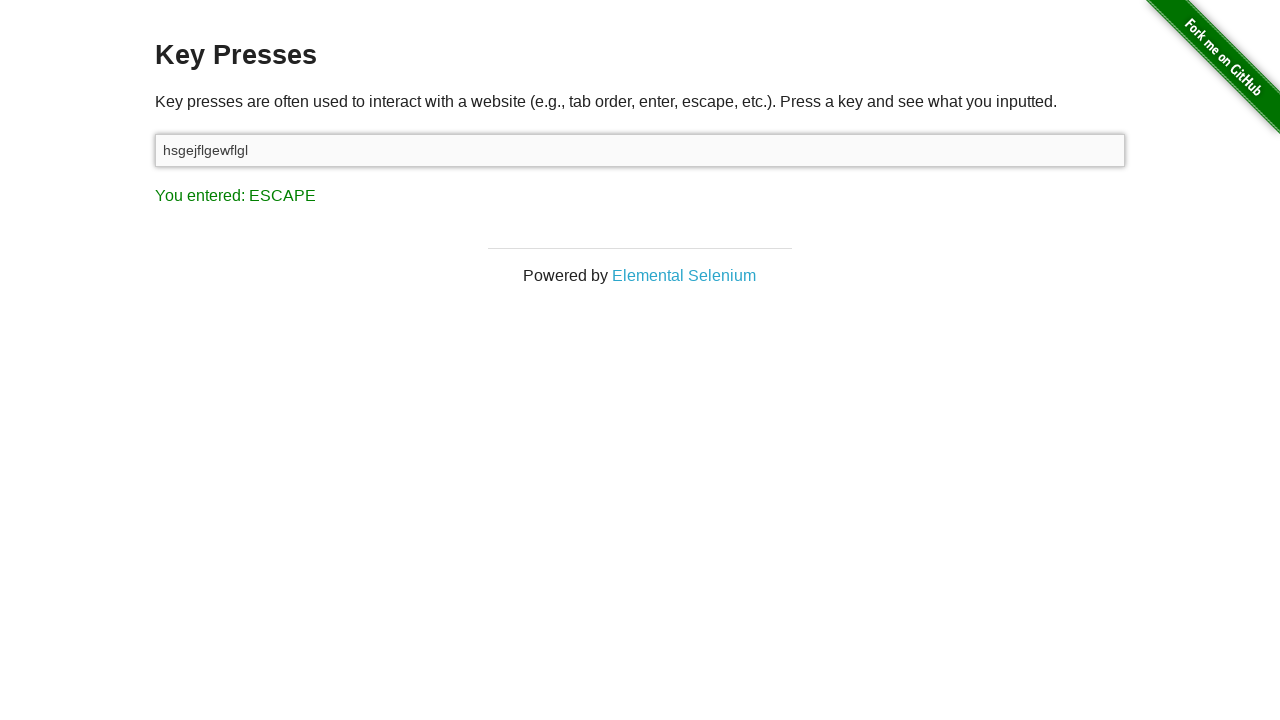

Selected all text using Ctrl+A keyboard shortcut on #target
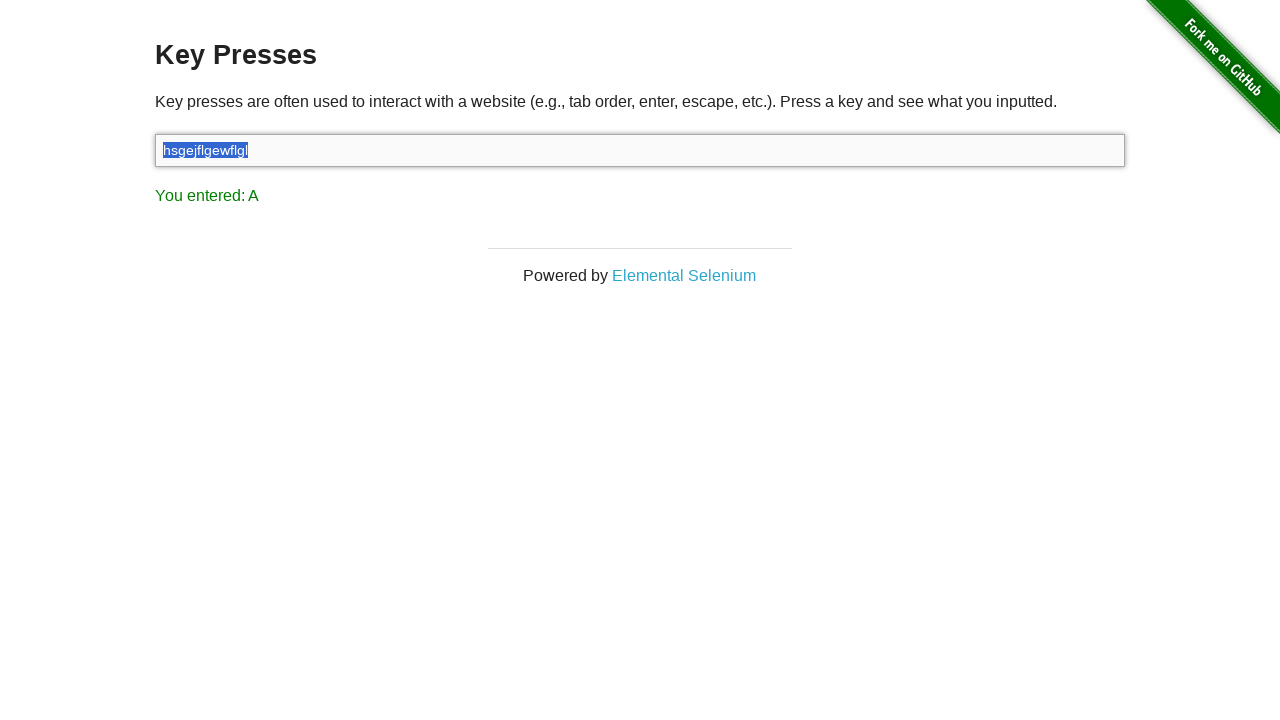

Deleted all selected text using Backspace key on #target
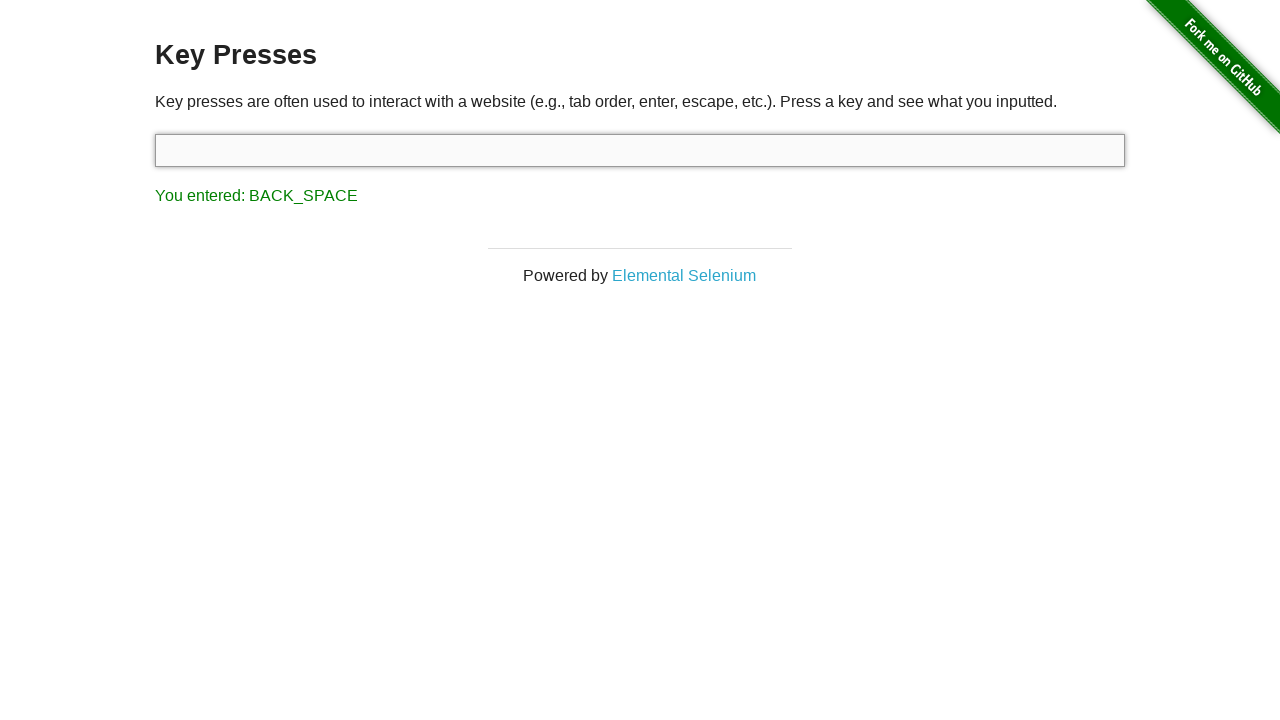

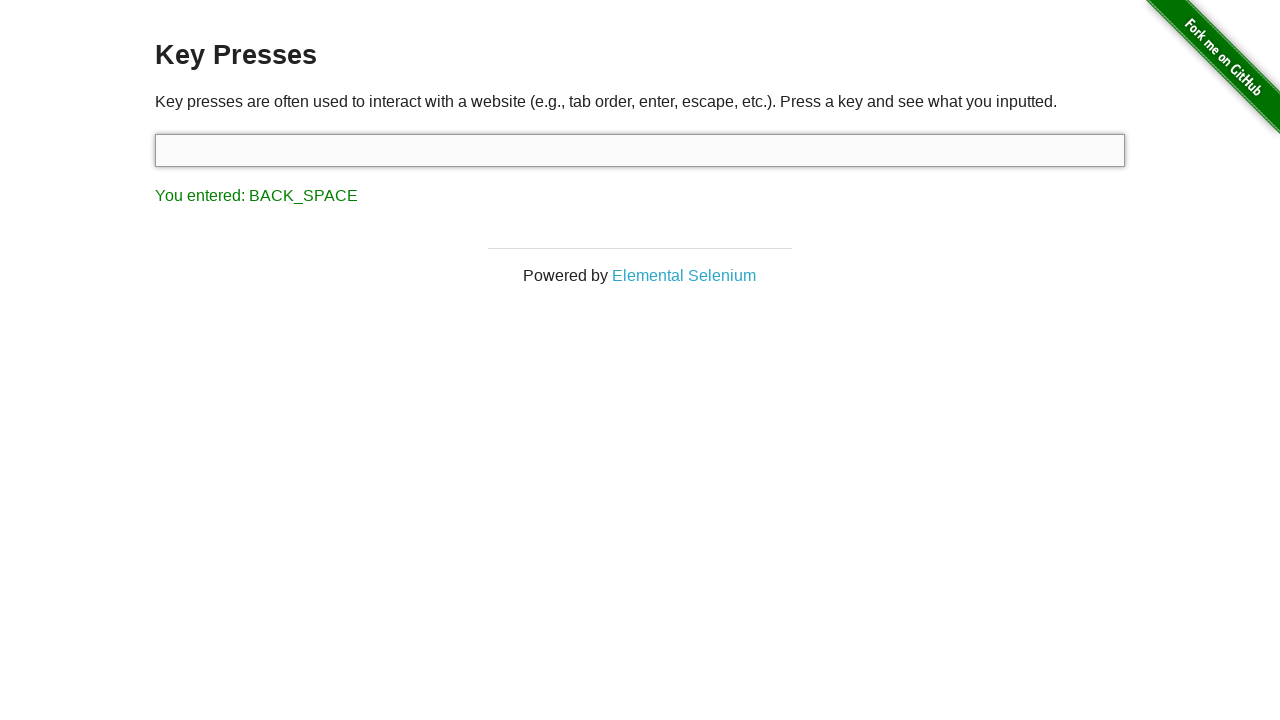